Navigates to SpiceJet airline website and waits for the page to load

Starting URL: https://www.spicejet.com/

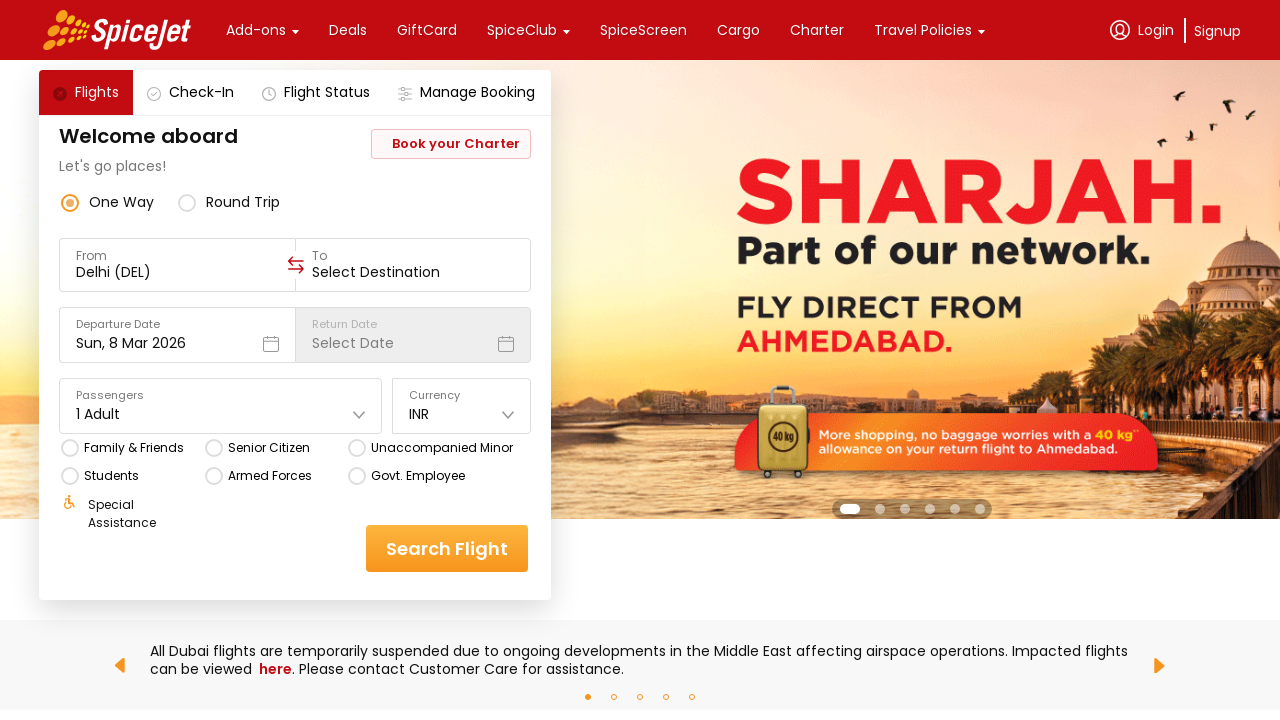

SpiceJet website loaded and network idle
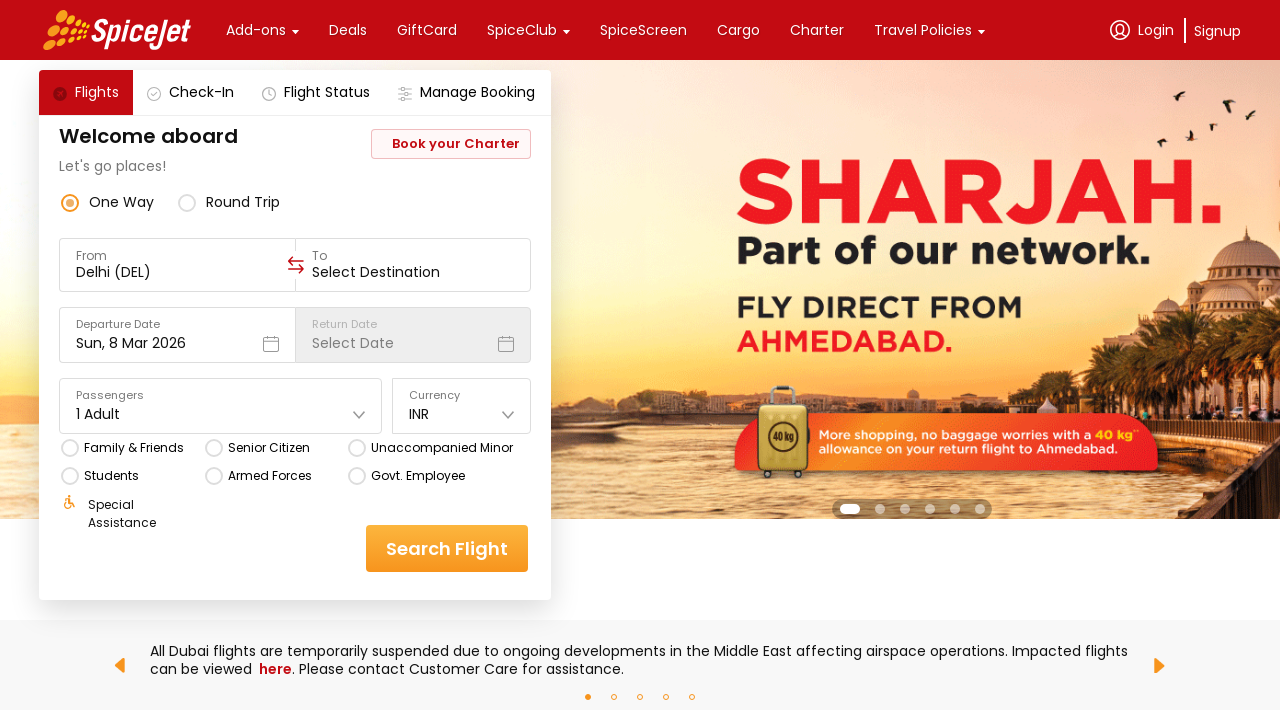

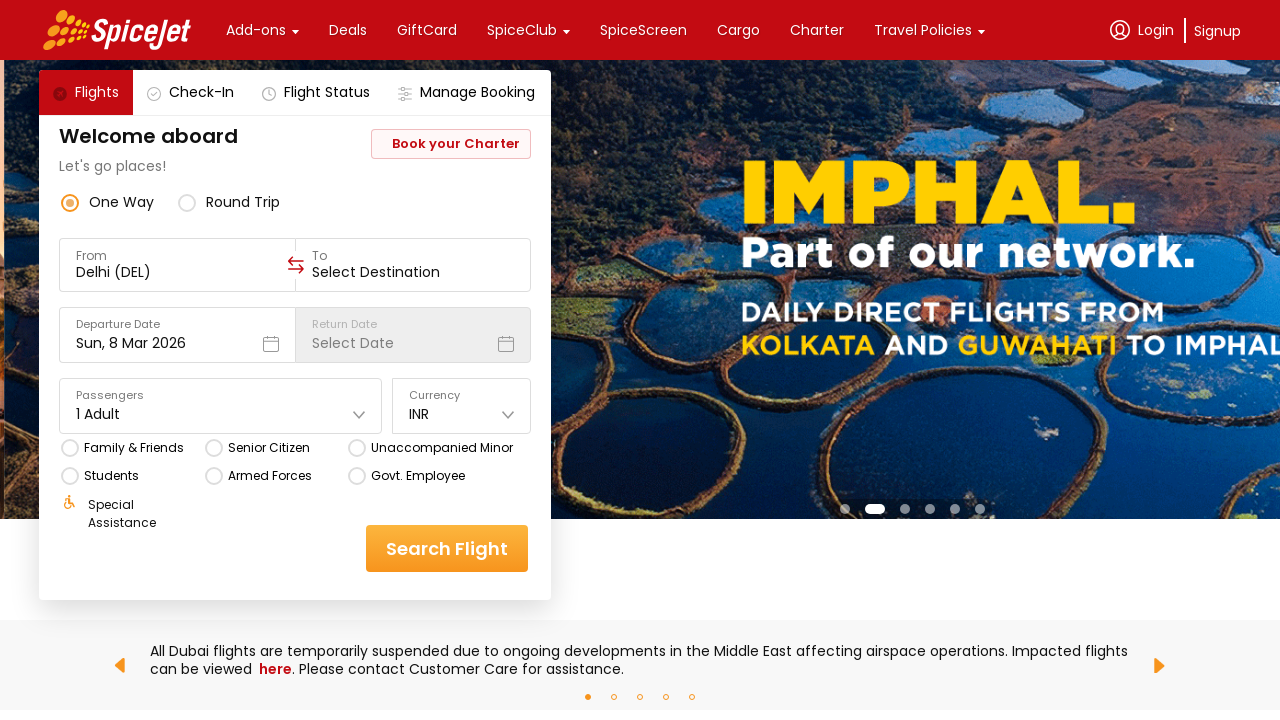